Tests clicking a button with a dynamic ID multiple times on the UI Test Automation Playground to verify that elements with changing IDs can still be located and clicked.

Starting URL: http://uitestingplayground.com/dynamicid

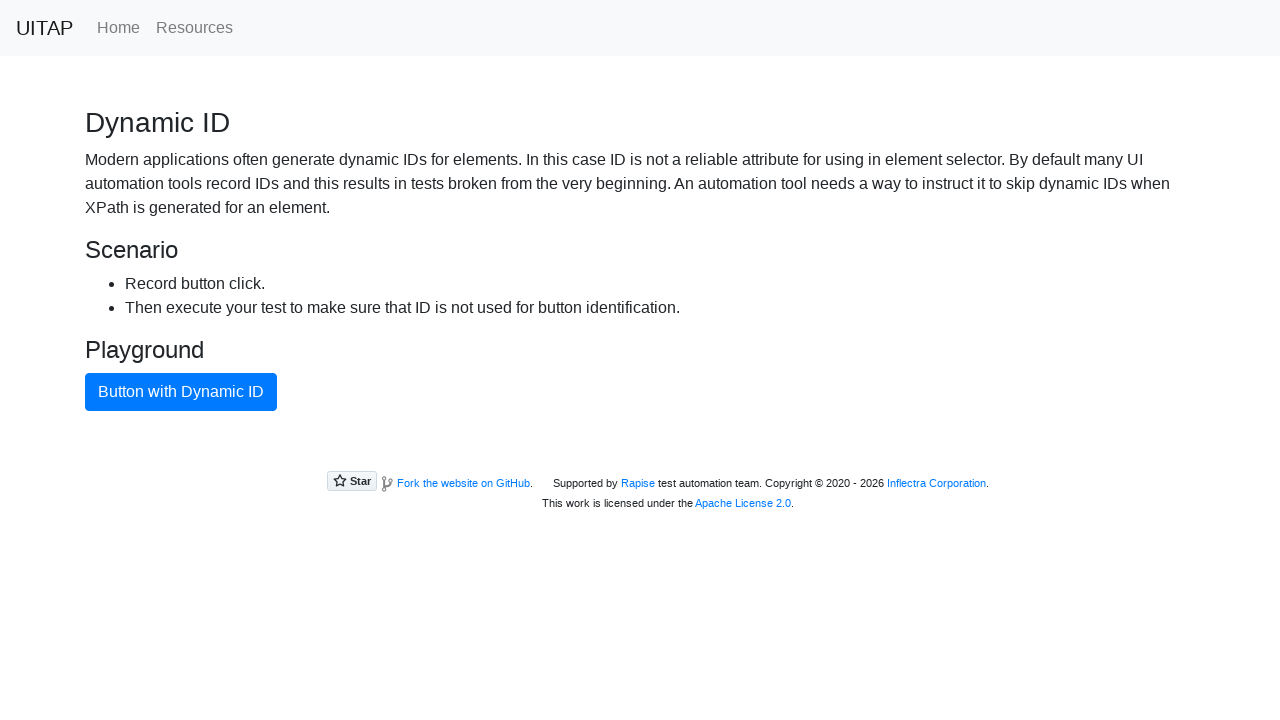

Clicked button with dynamic ID (first click in iteration 1) at (181, 392) on xpath=//button[text()='Button with Dynamic ID']
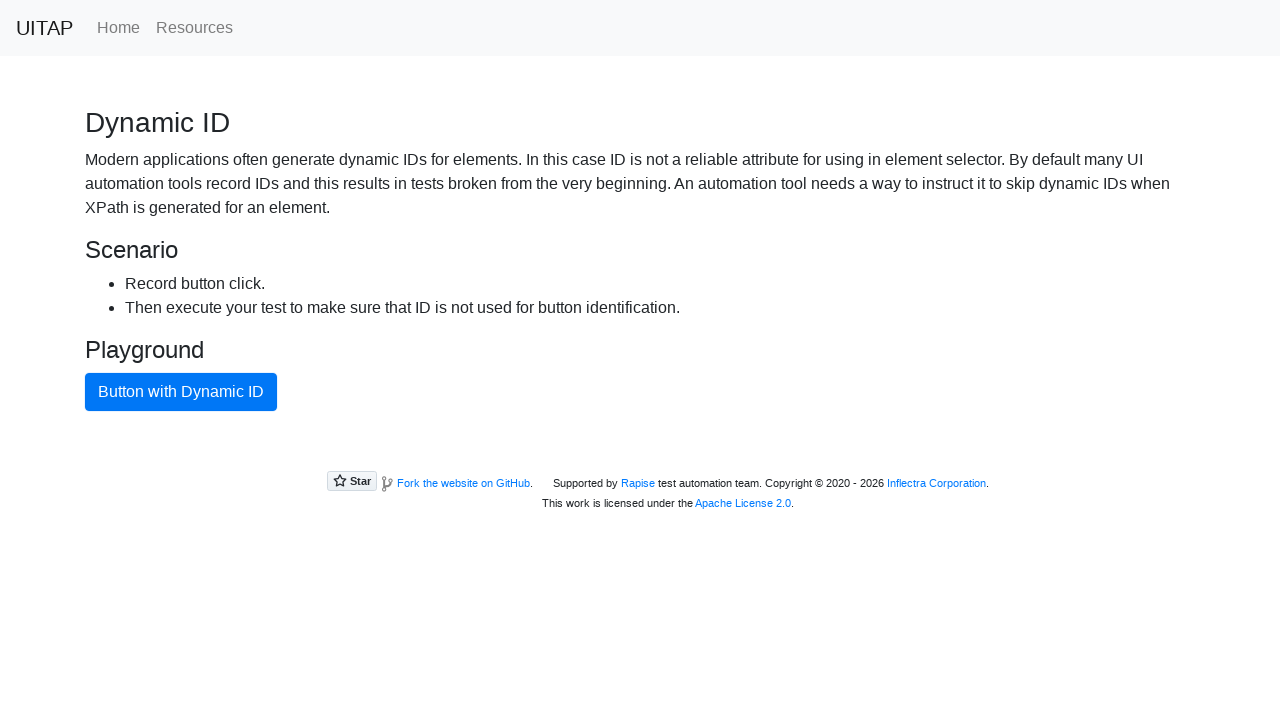

Clicked button with dynamic ID (second click in iteration 1) at (181, 392) on xpath=//button[text()='Button with Dynamic ID']
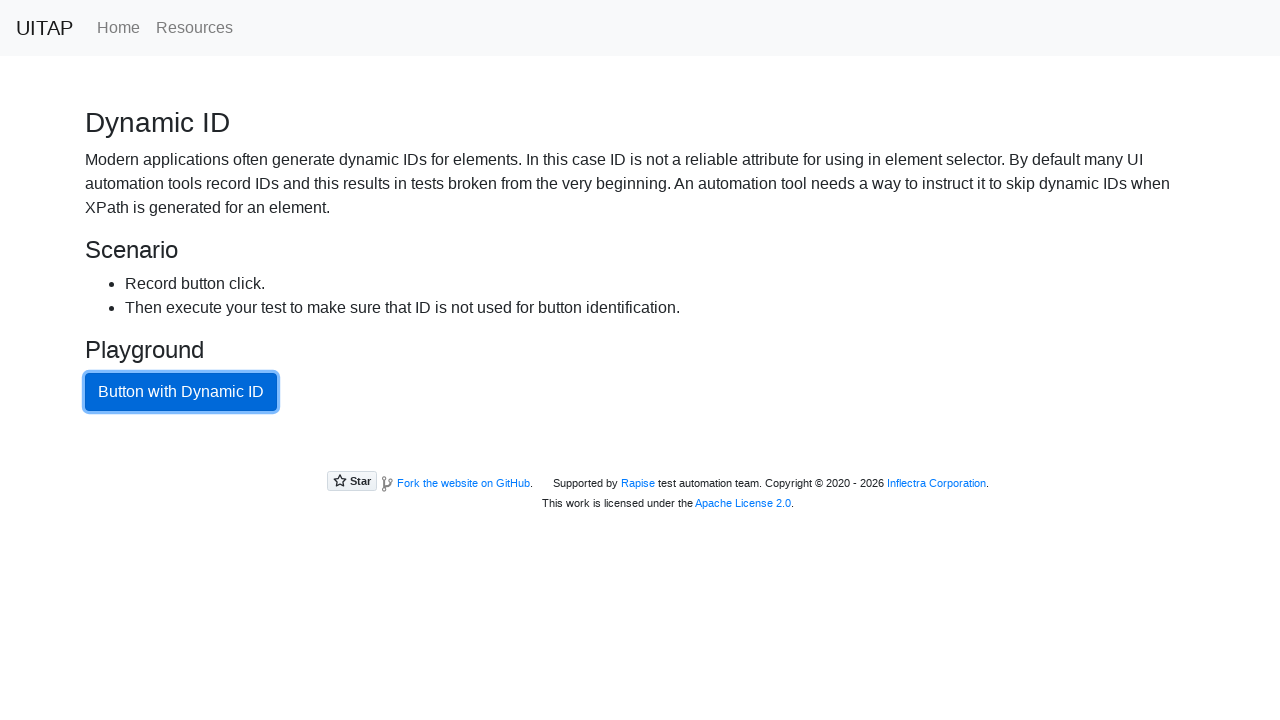

Navigated to dynamic ID test page (iteration 2)
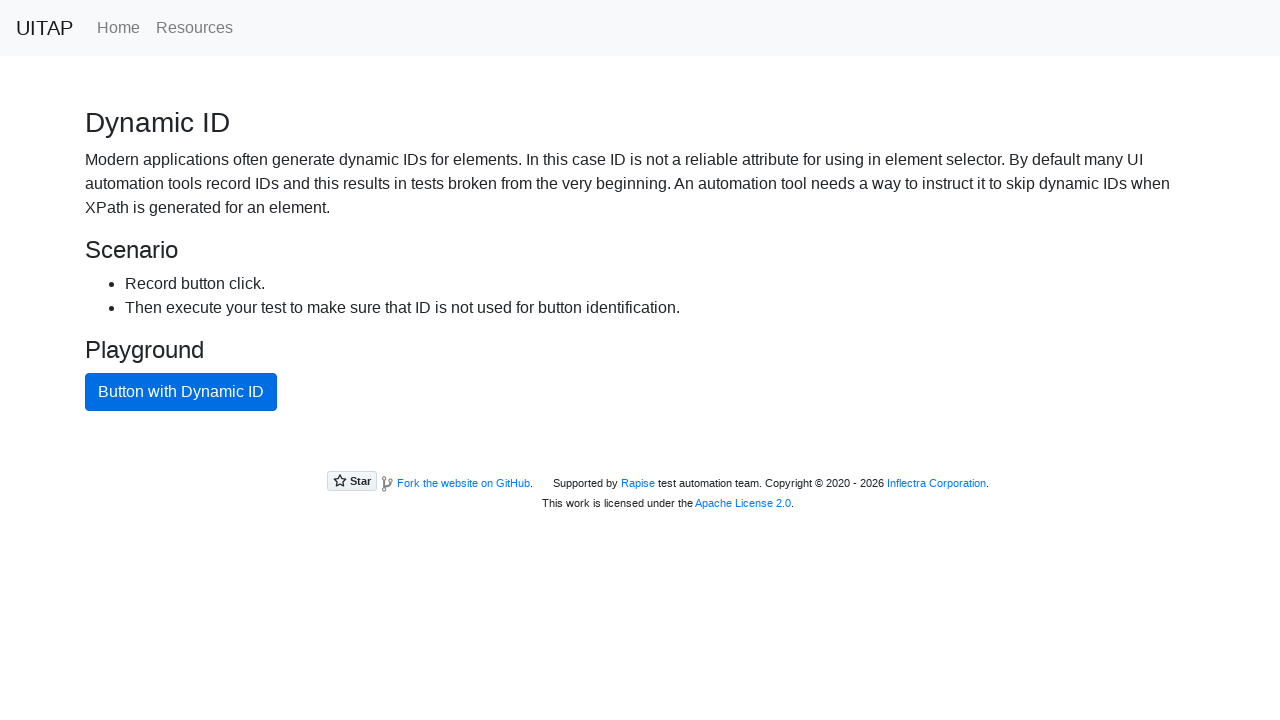

Clicked button with dynamic ID (first click in iteration 2) at (181, 392) on xpath=//button[text()='Button with Dynamic ID']
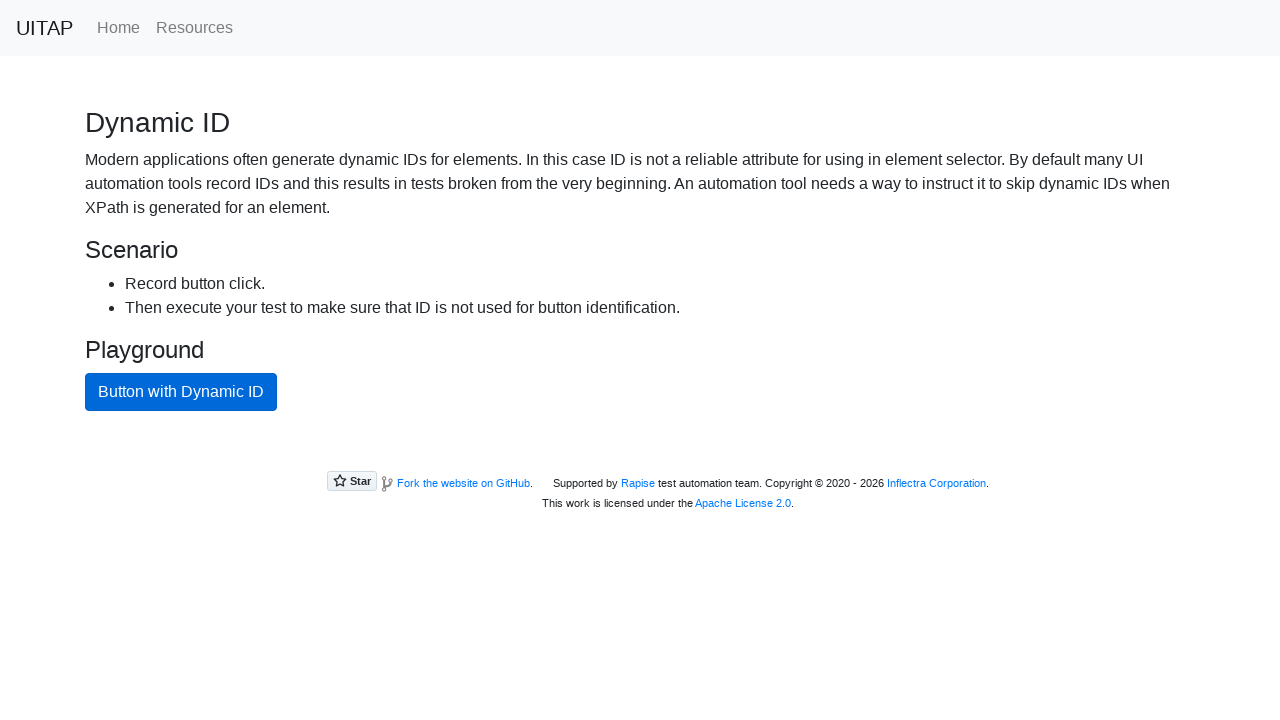

Clicked button with dynamic ID (second click in iteration 2) at (181, 392) on xpath=//button[text()='Button with Dynamic ID']
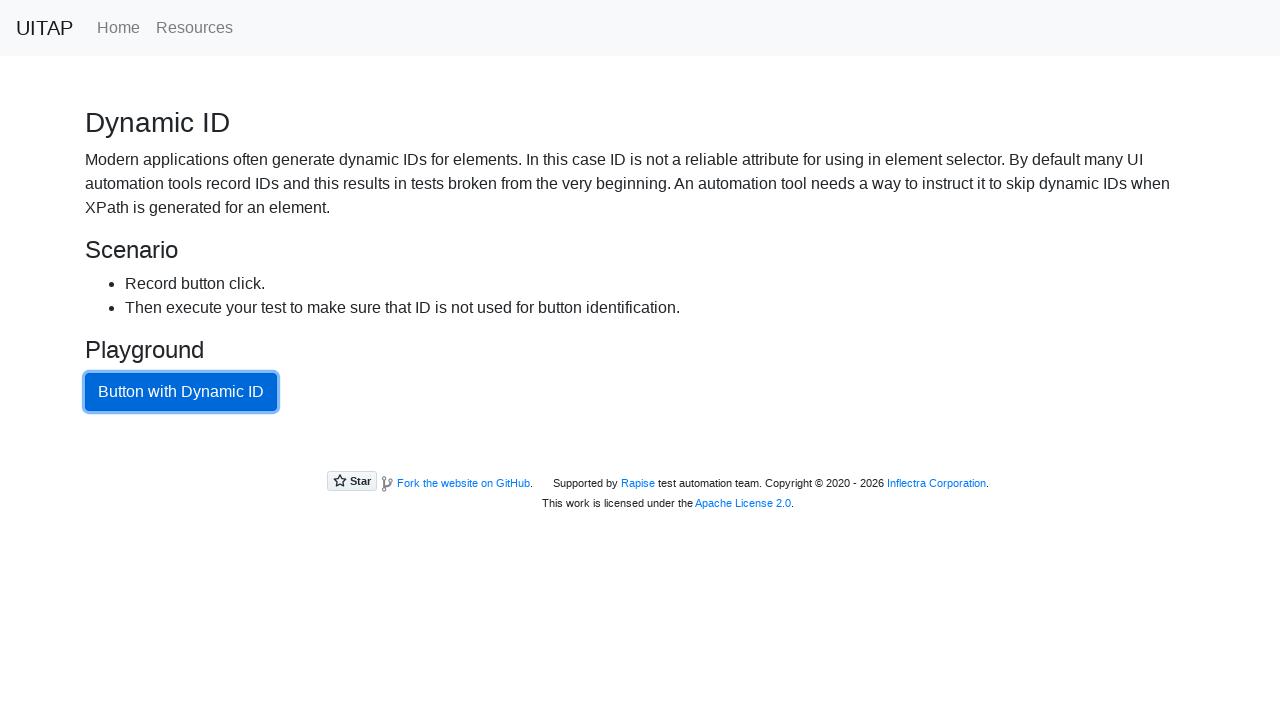

Navigated to dynamic ID test page (iteration 3)
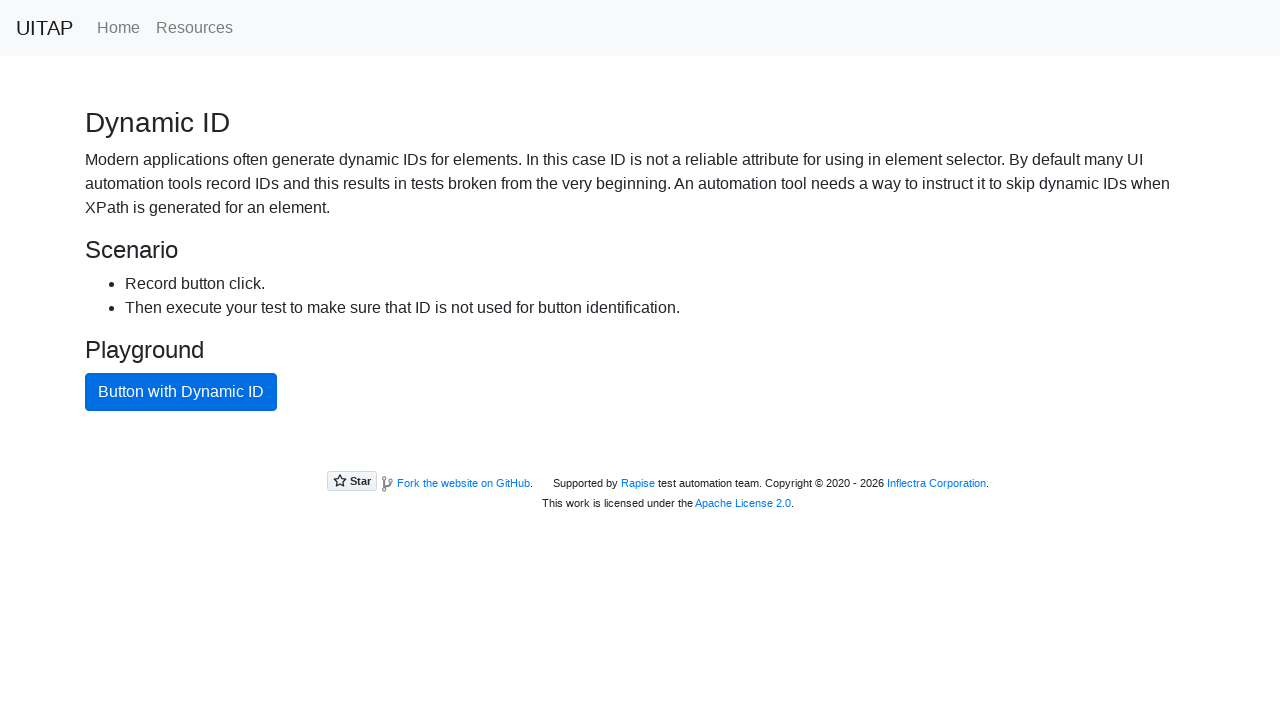

Clicked button with dynamic ID (first click in iteration 3) at (181, 392) on xpath=//button[text()='Button with Dynamic ID']
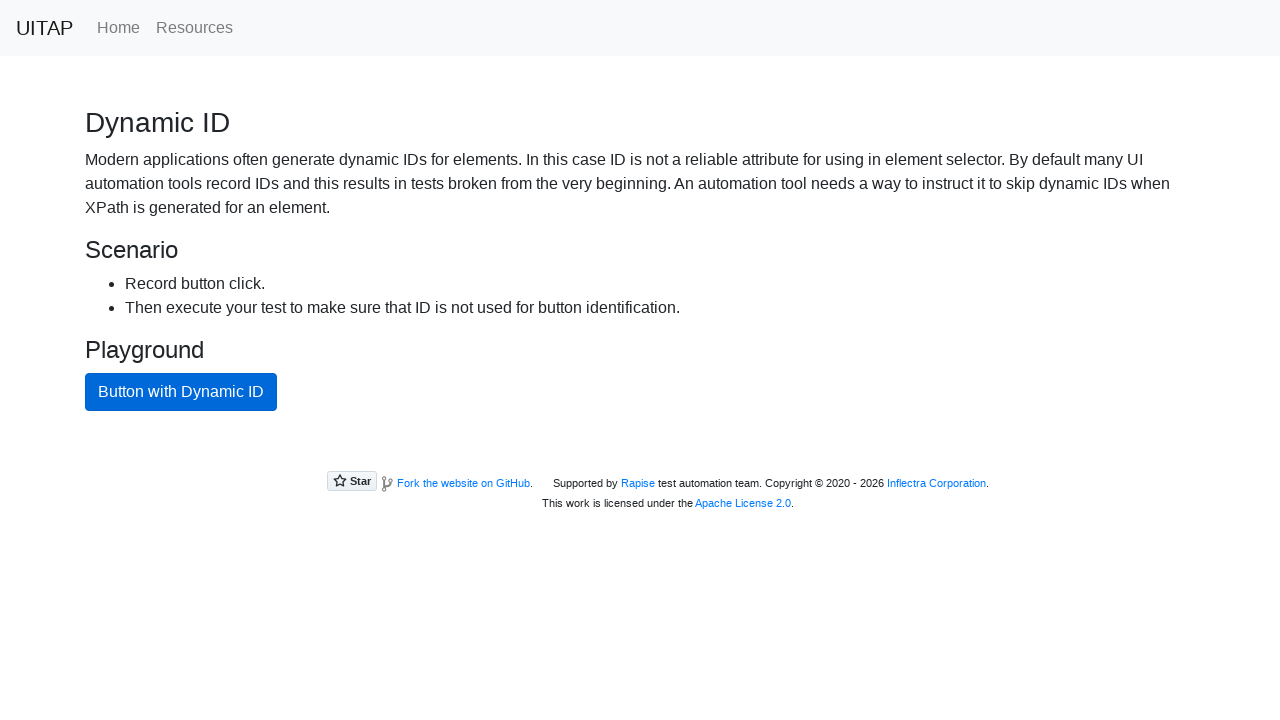

Clicked button with dynamic ID (second click in iteration 3) at (181, 392) on xpath=//button[text()='Button with Dynamic ID']
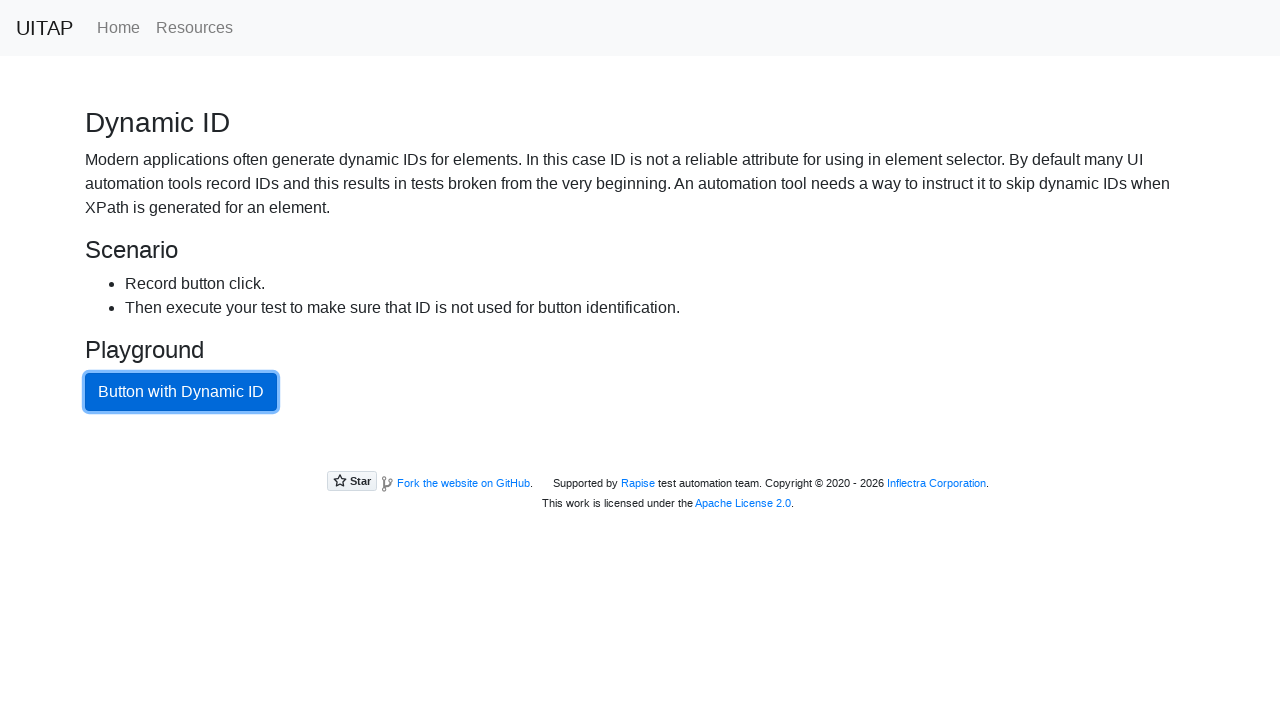

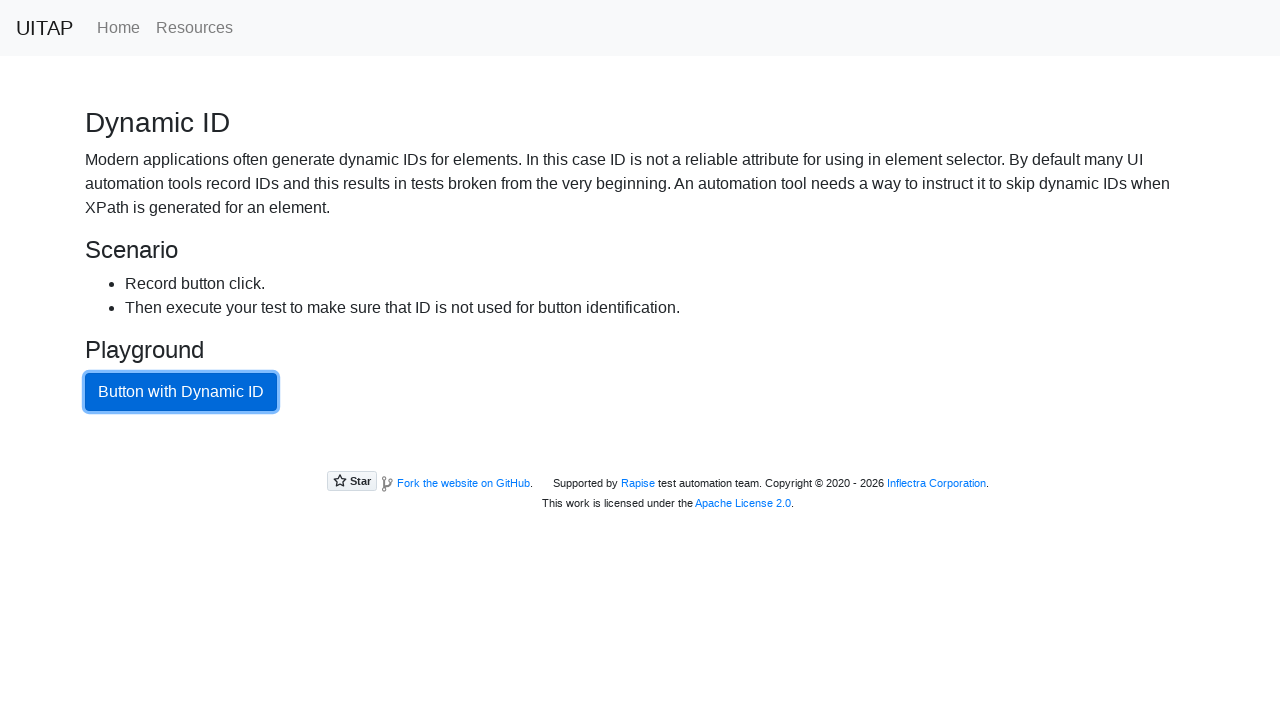